Clicks on the Disasters model link in the navbar

Starting URL: https://dev.d31i7ifarbmwii.amplifyapp.com/

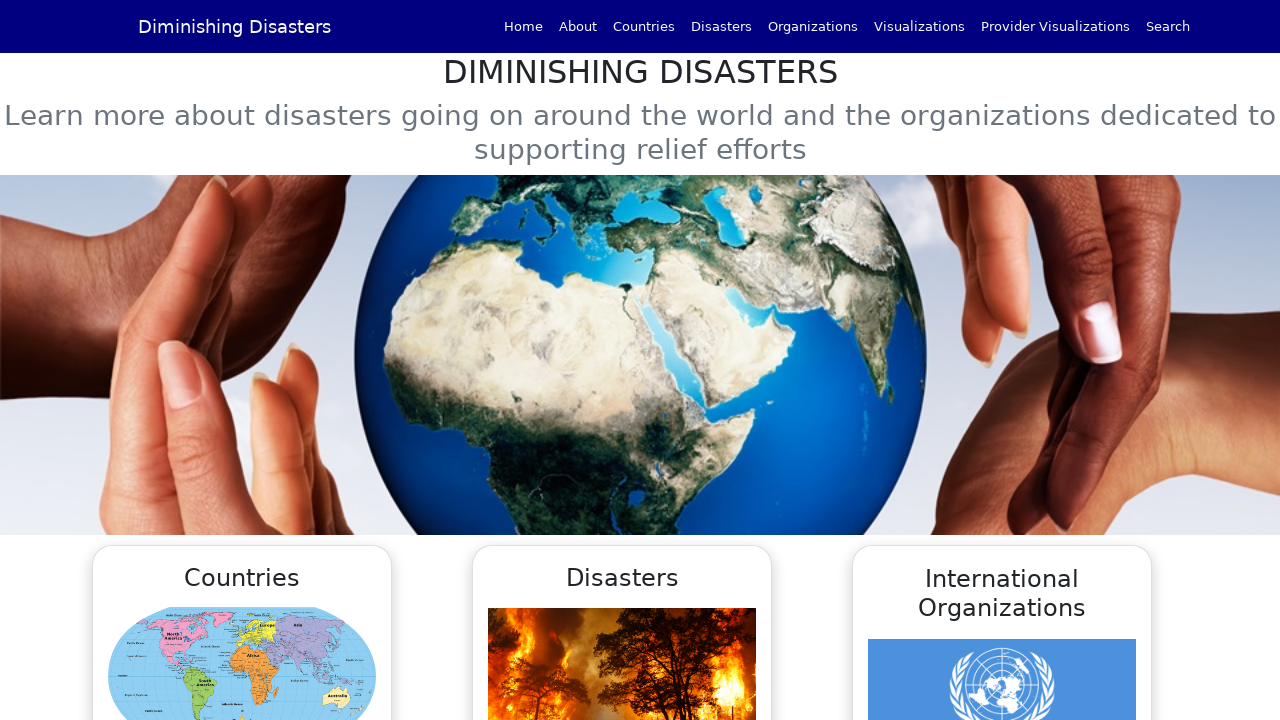

Navigated to https://dev.d31i7ifarbmwii.amplifyapp.com/
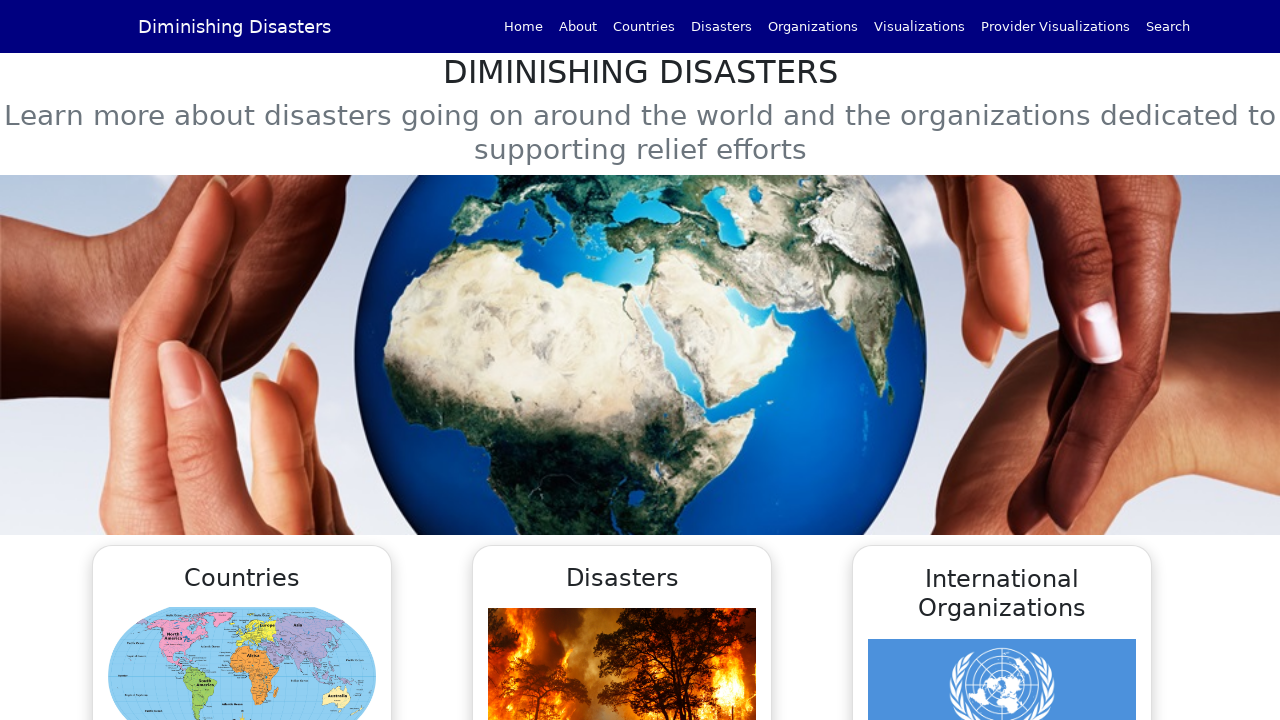

Clicked on Disasters model link in navbar at (722, 26) on xpath=/html/body/div/div[1]/nav/div/div/div/a[4]
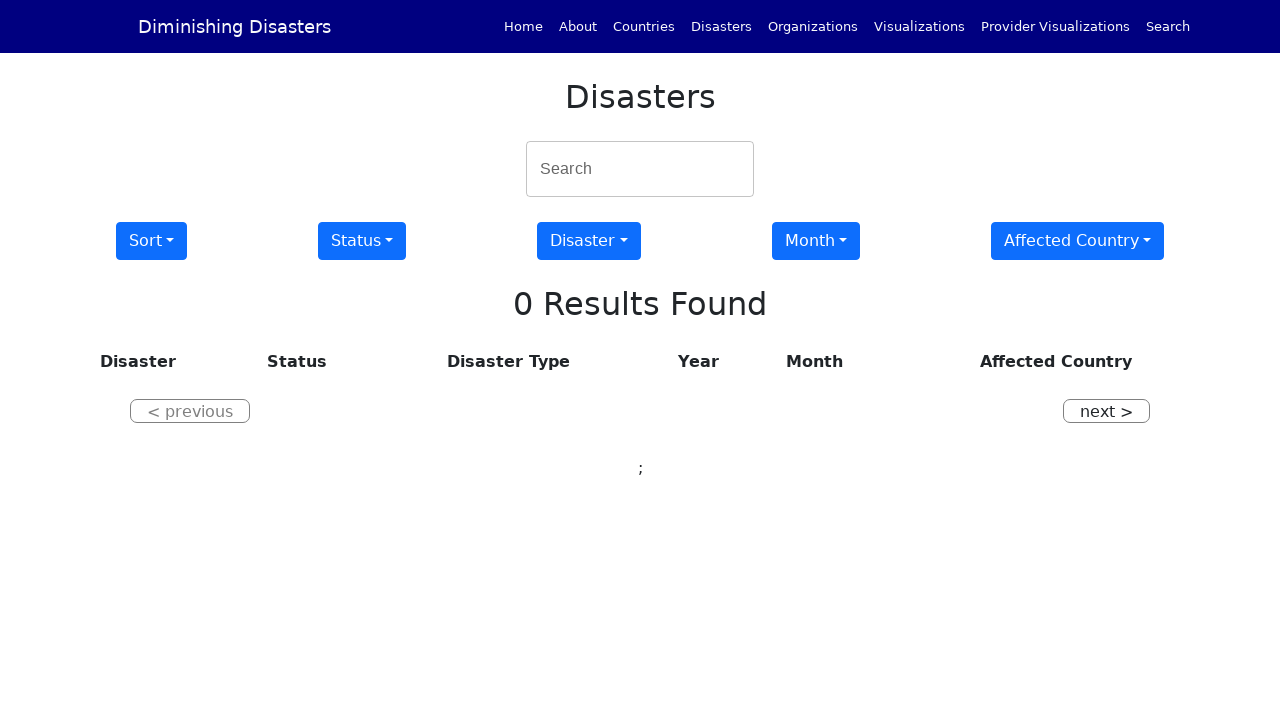

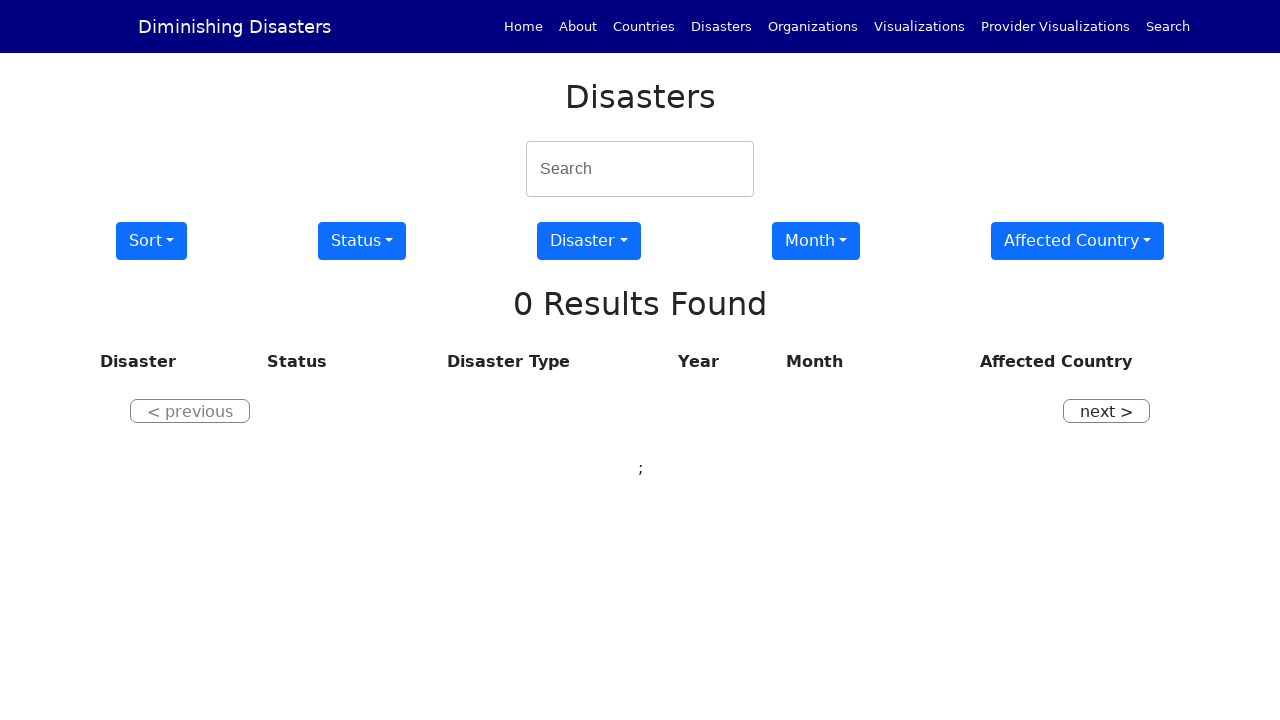